Tests that clicking Leaflet link navigates to the Leaflet website

Starting URL: https://www.navigator.ba/#/categories

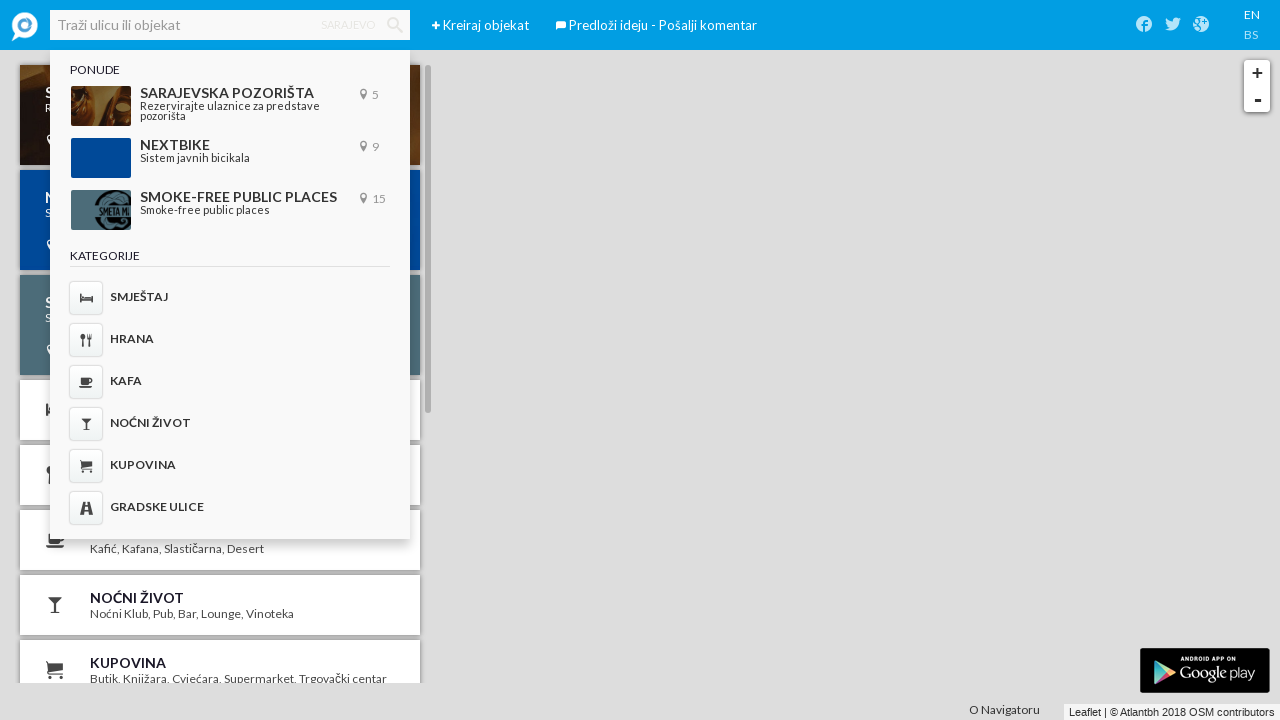

Clicked Leaflet link at (1085, 712) on a:has-text('Leaflet')
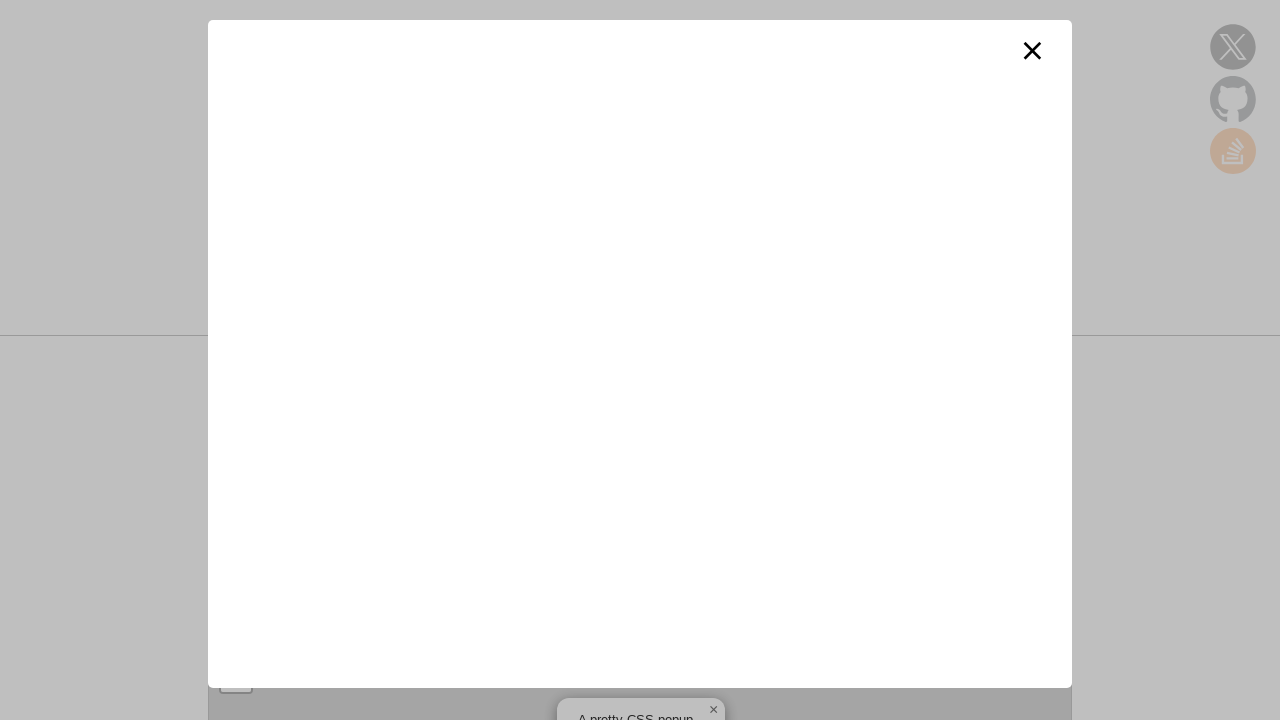

Verified navigation to Leaflet website (https://leafletjs.com/)
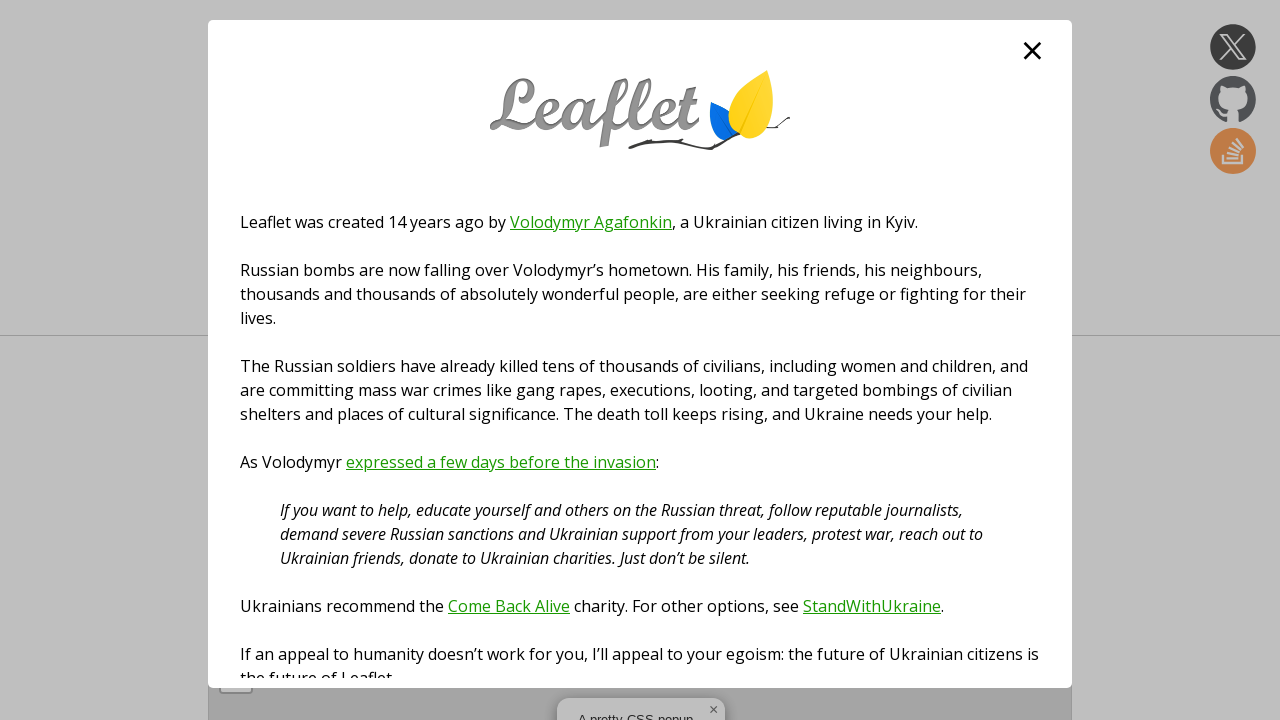

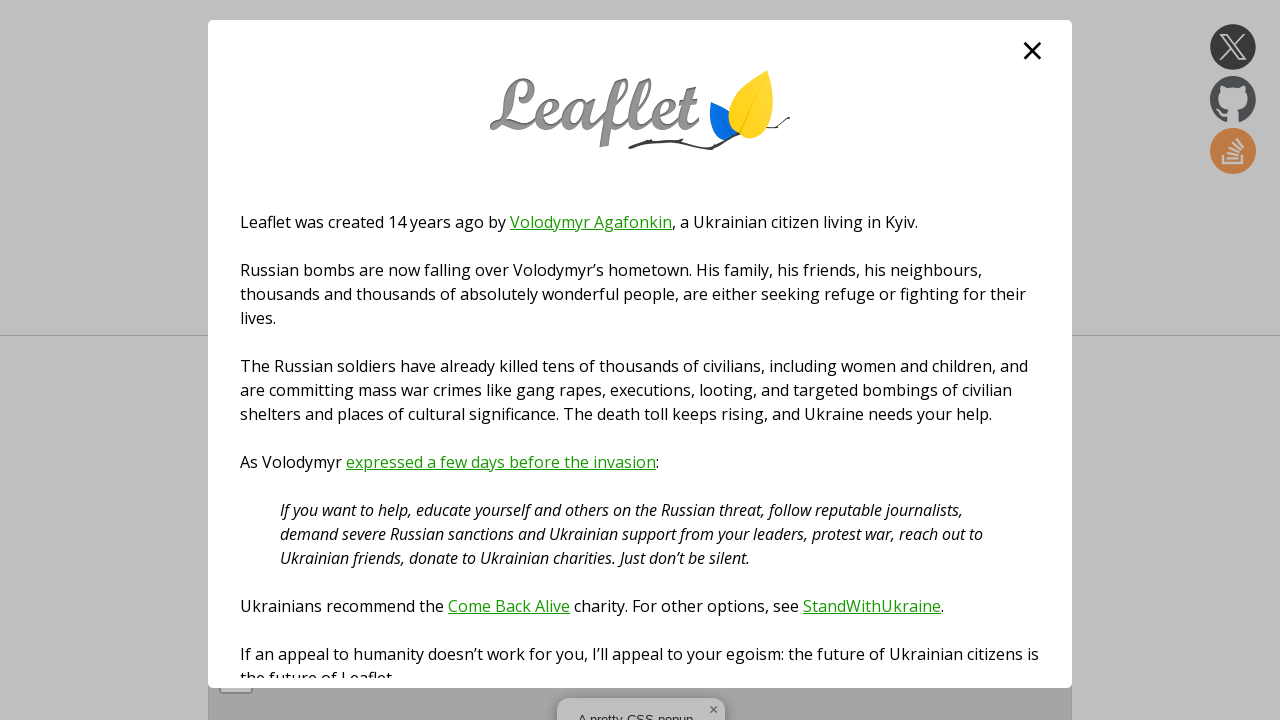